Tests standard click functionality by clicking a button and verifying a confirmation message is displayed

Starting URL: https://demoqa.com/buttons

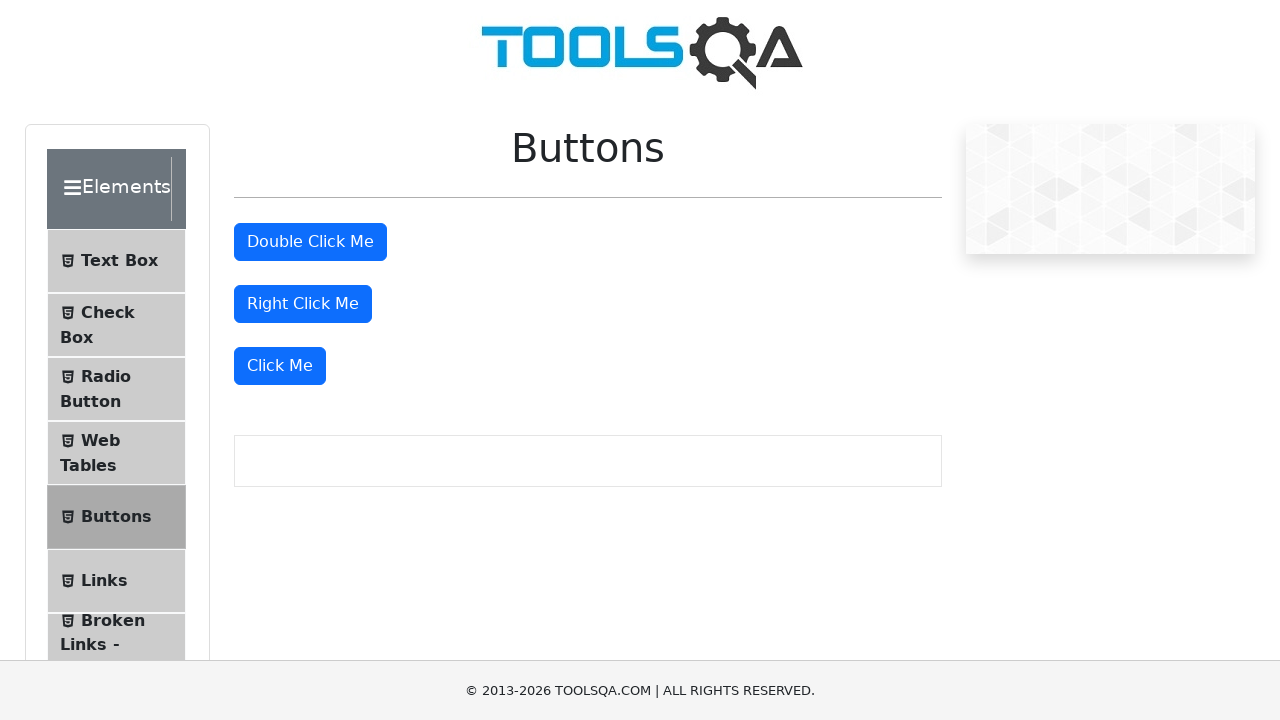

Clicked the 'Click Me' button at (280, 366) on xpath=//button[.='Click Me']
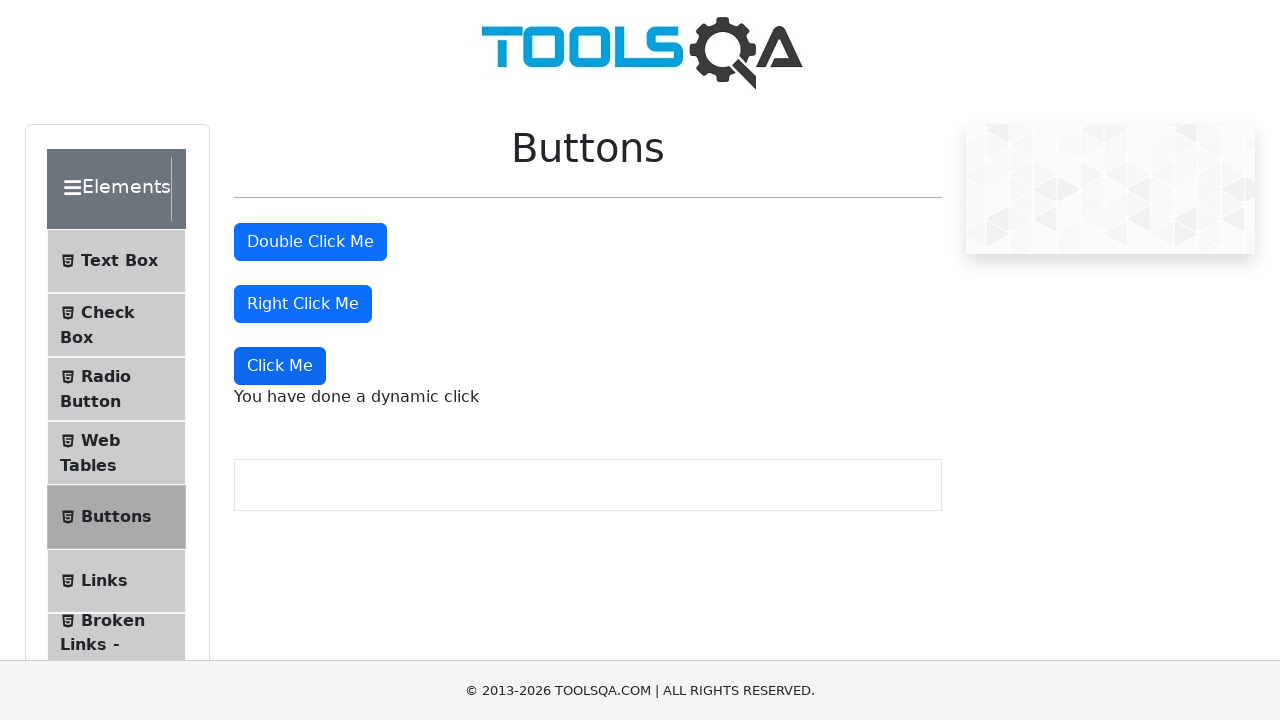

Confirmed dynamic click message is displayed
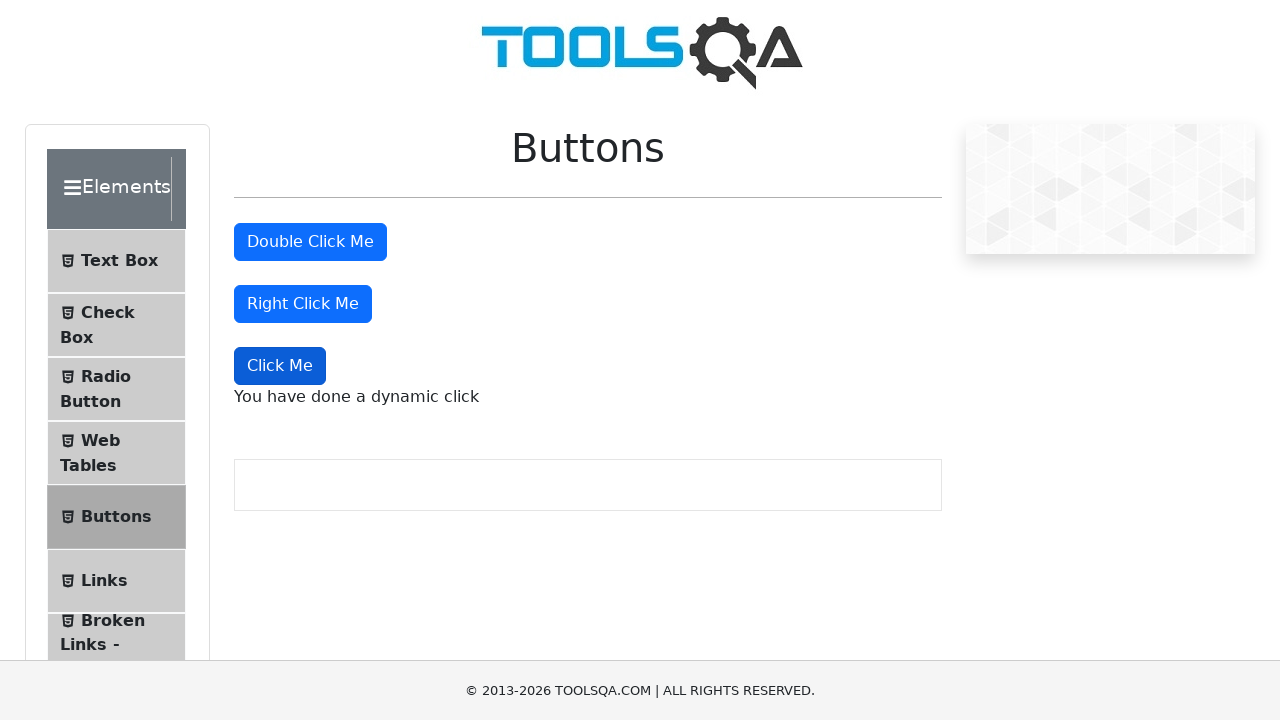

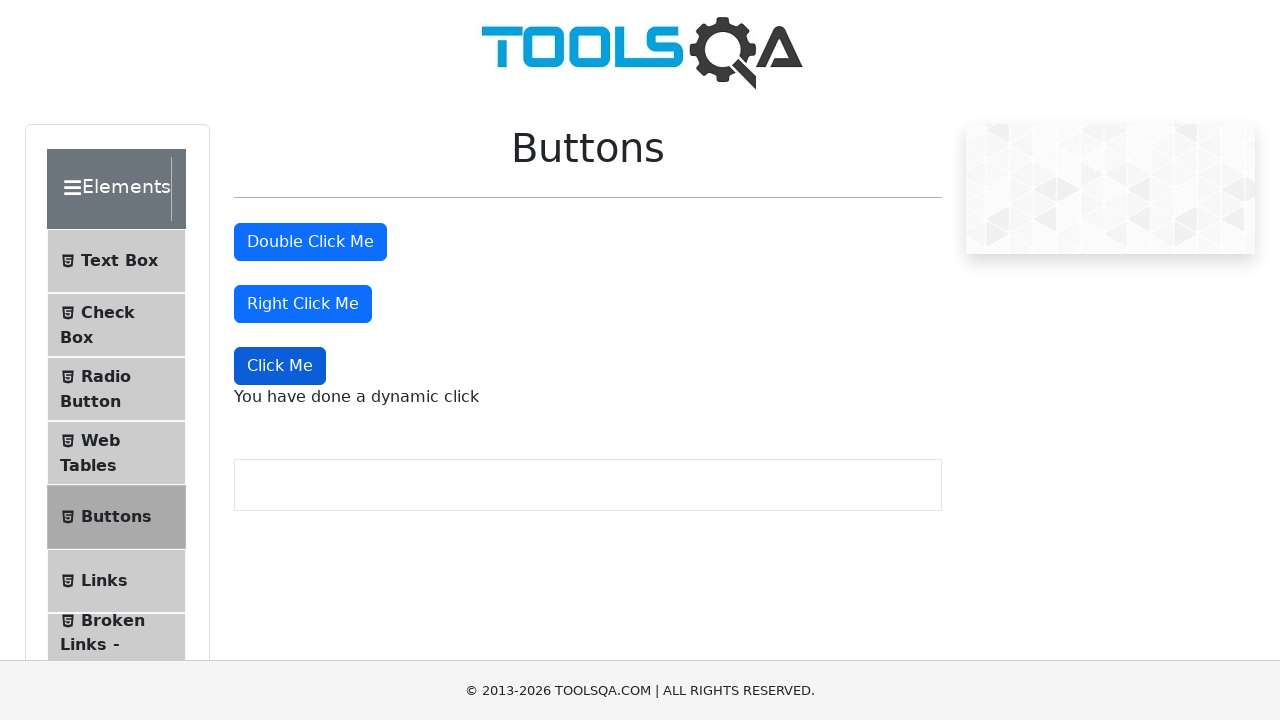